Tests JavaScript alert prompt handling by clicking the prompt button, entering text into the prompt dialog, and accepting it

Starting URL: https://the-internet.herokuapp.com/javascript_alerts

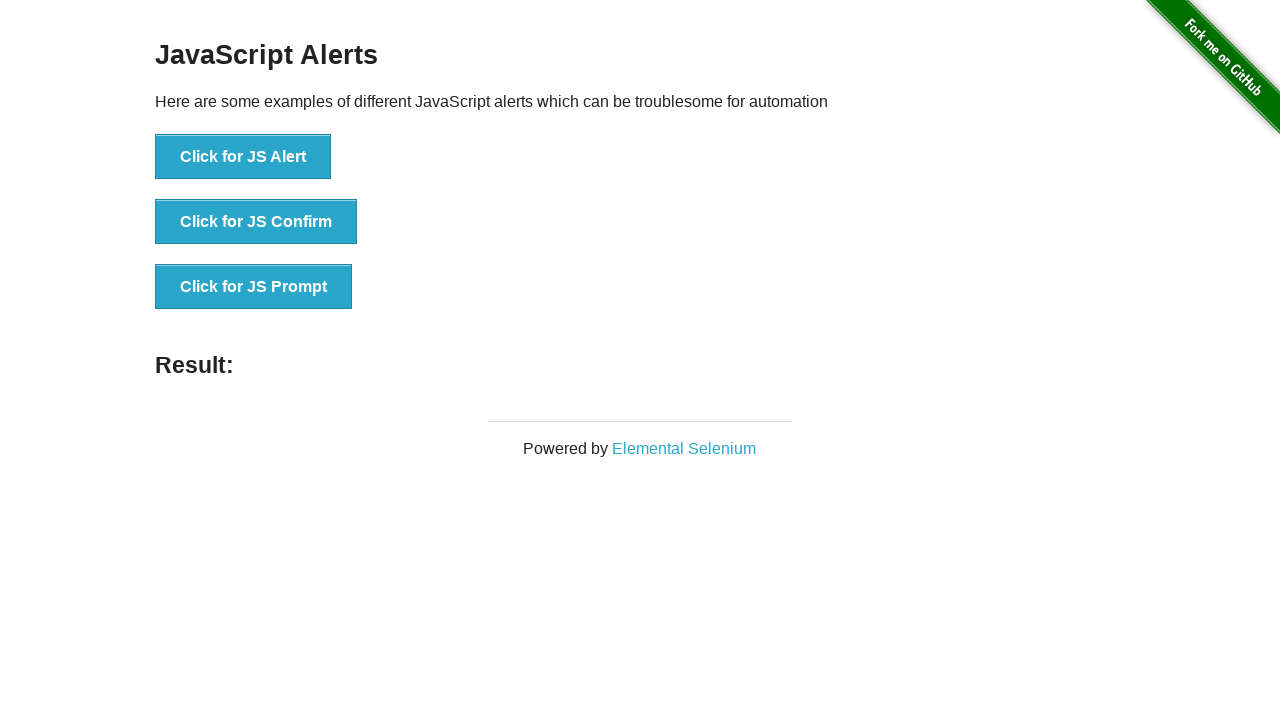

Clicked the 'Click for JS Prompt' button at (254, 287) on xpath=//button[text()='Click for JS Prompt']
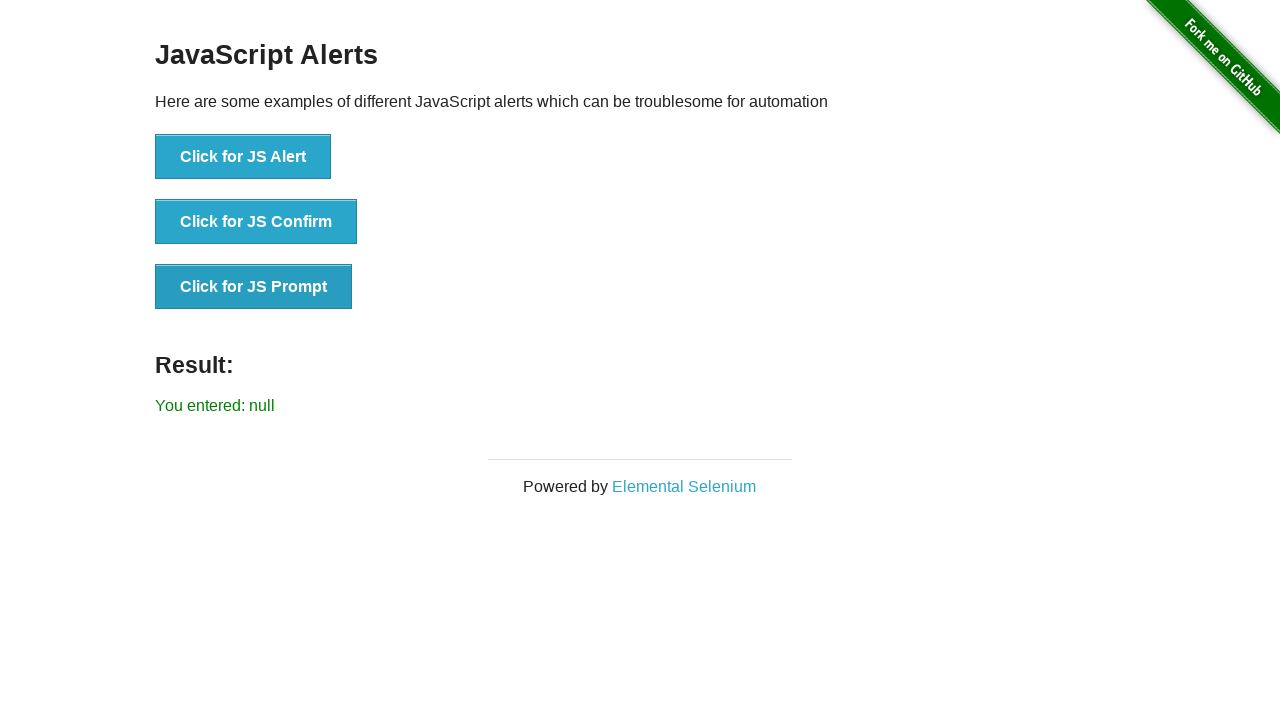

Set up dialog handler to accept prompt with text 'automation'
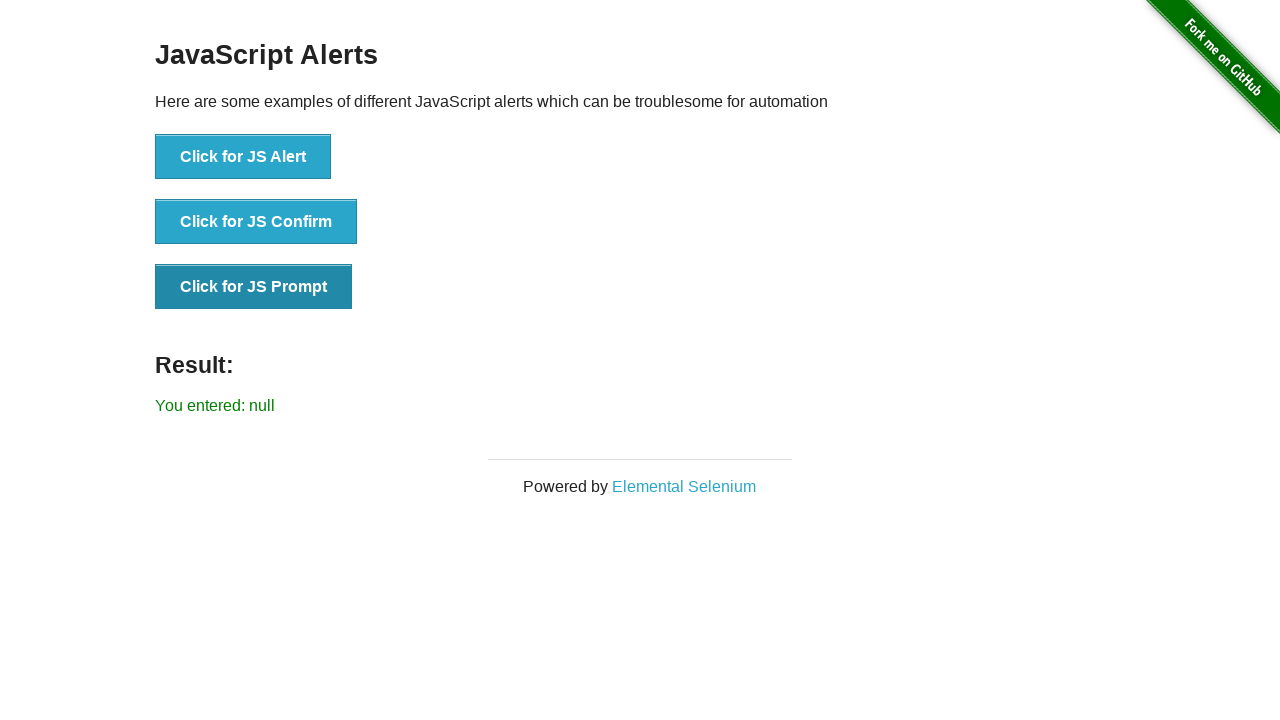

Re-clicked the 'Click for JS Prompt' button to trigger prompt with handler active at (254, 287) on xpath=//button[text()='Click for JS Prompt']
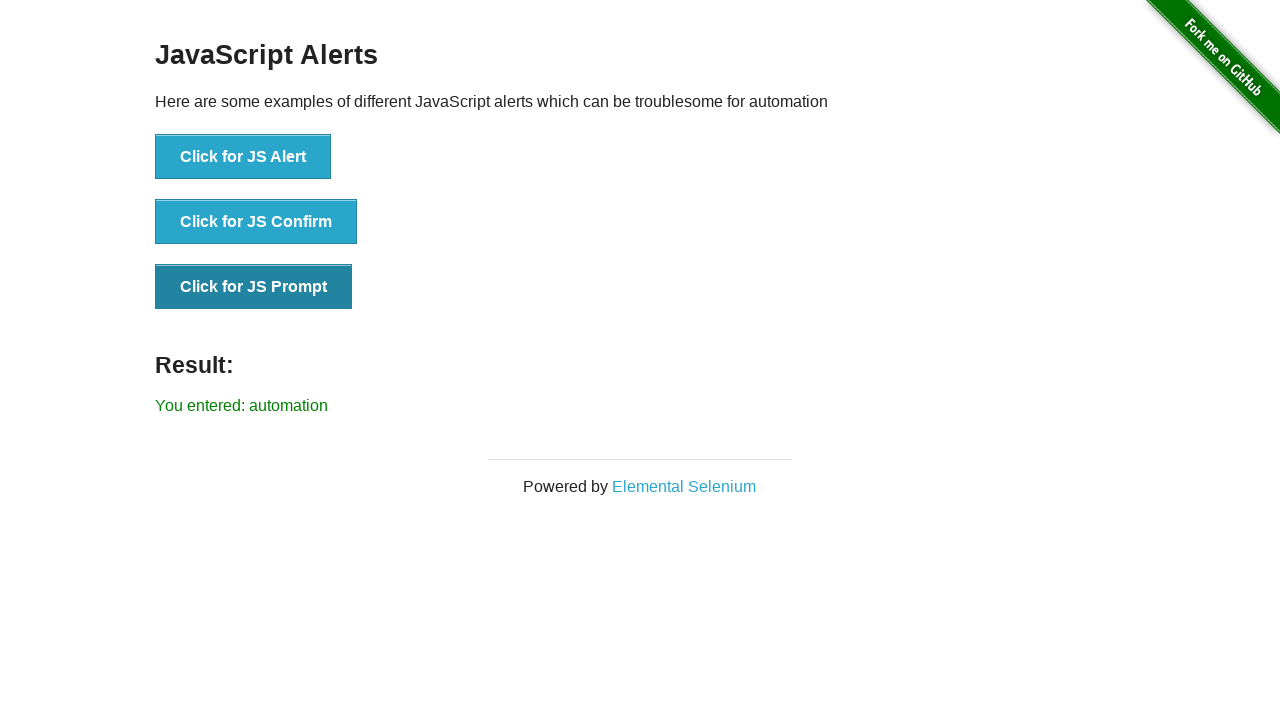

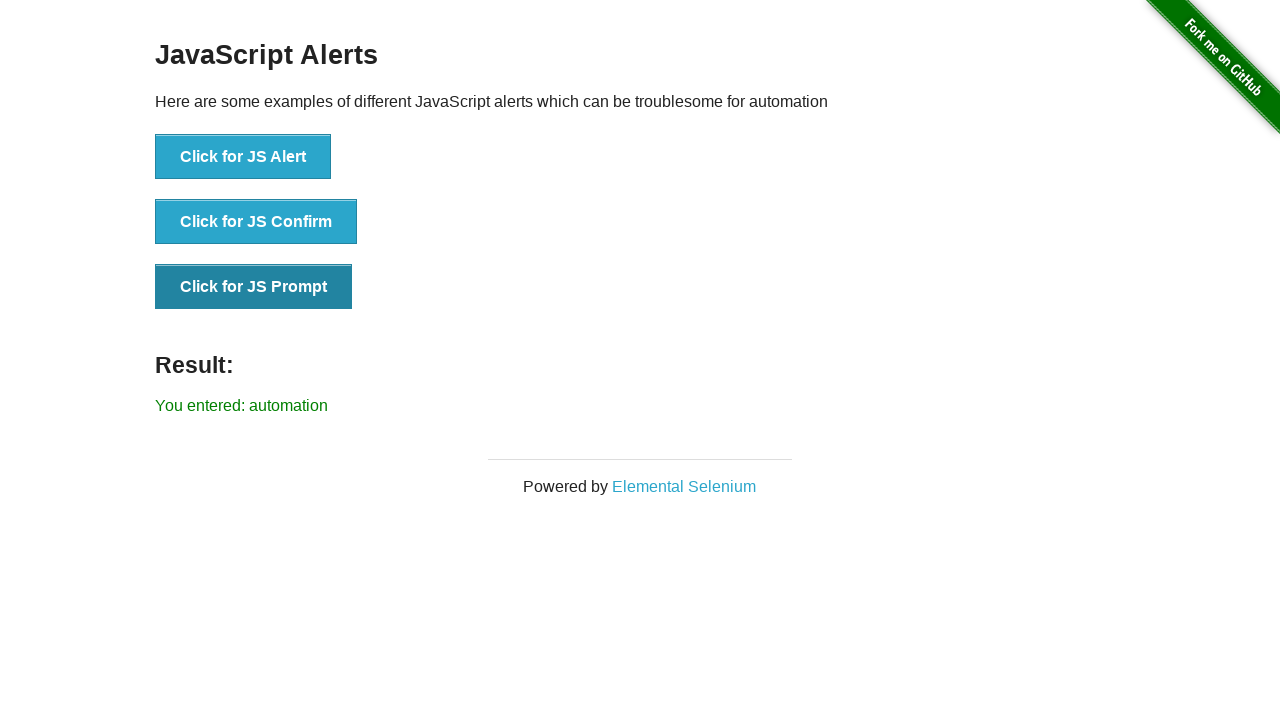